Tests dropdown selection by selecting "Two" from a dropdown menu and verifying the selection

Starting URL: https://www.selenium.dev/selenium/web/web-form.html

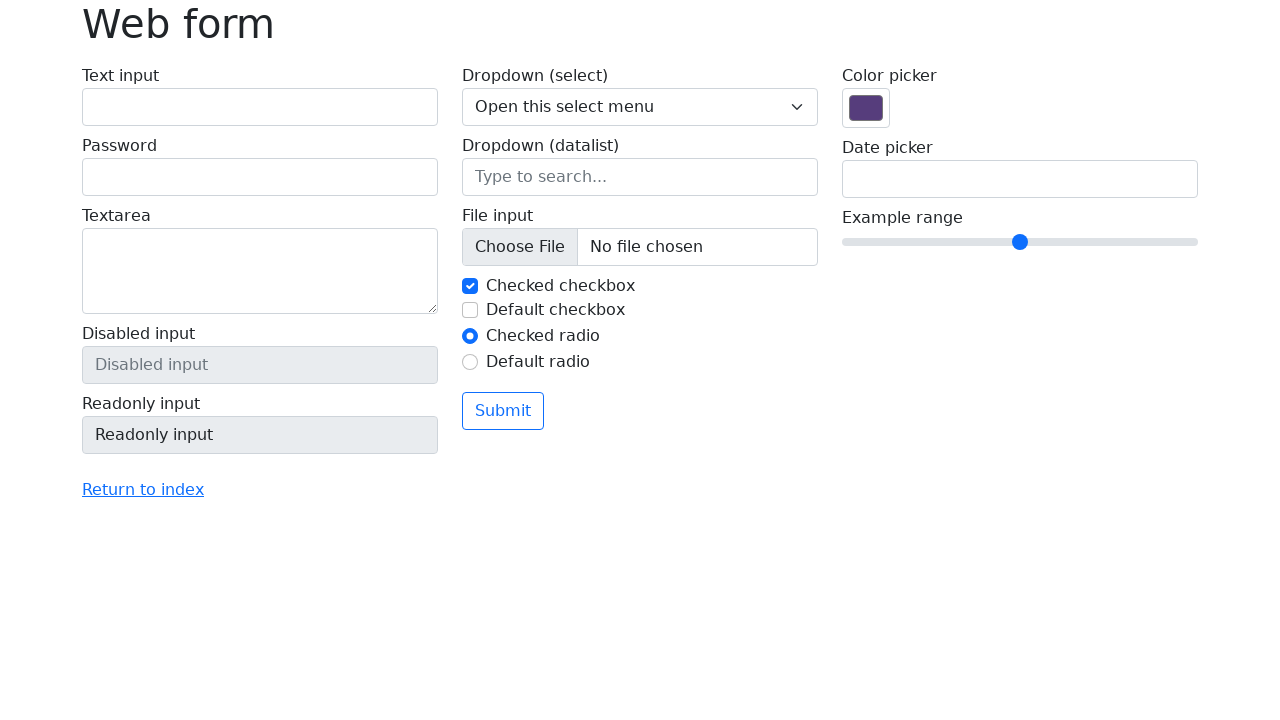

Selected 'Two' from the dropdown menu on select[name='my-select']
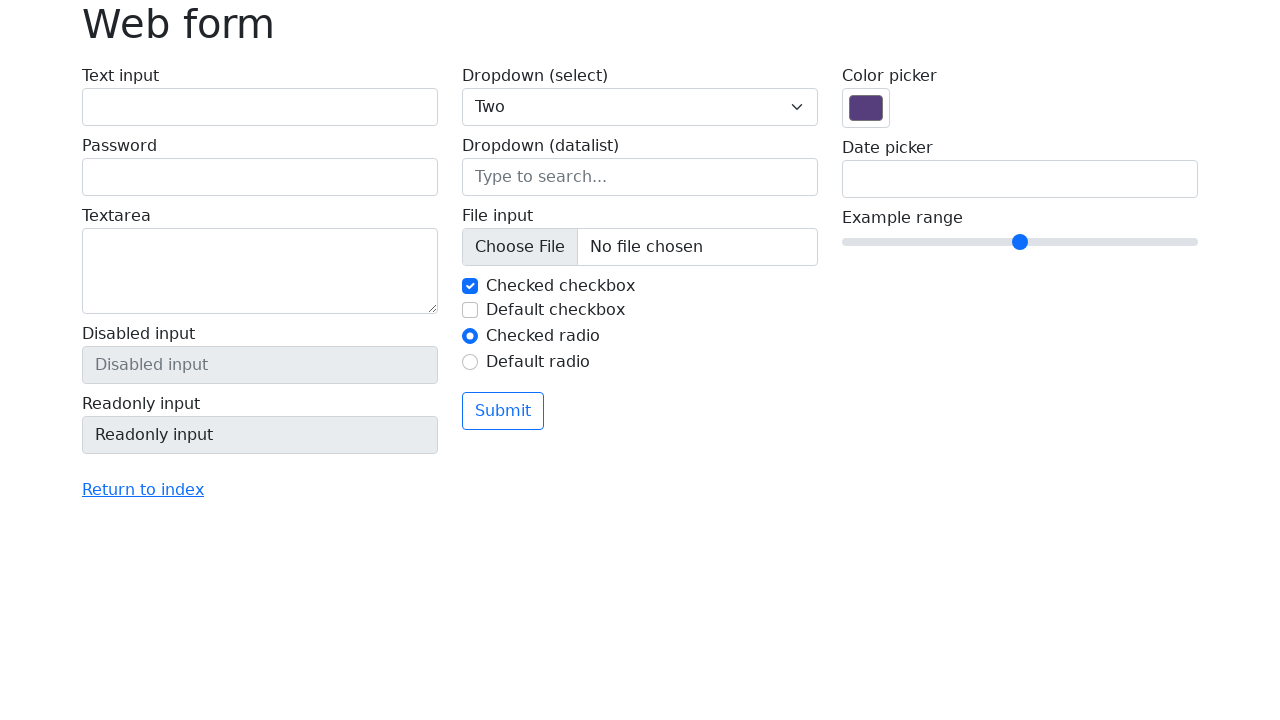

Retrieved the selected dropdown value
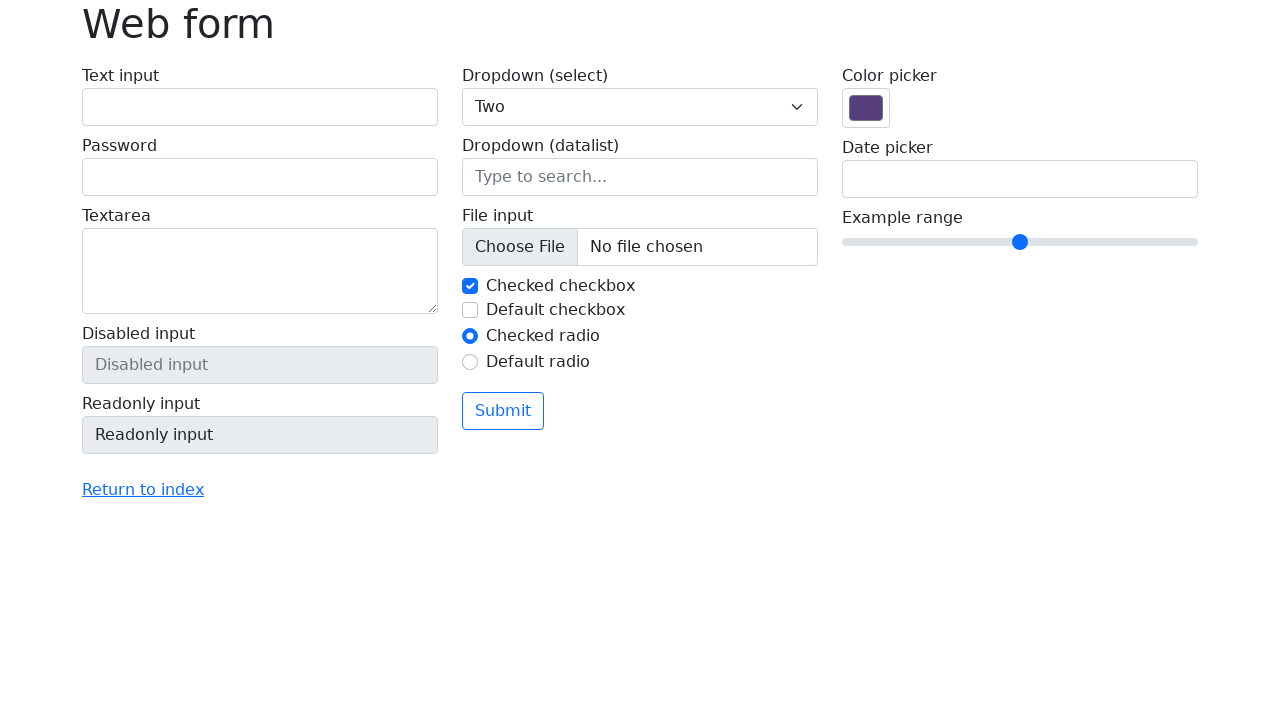

Verified that the dropdown selection is '2'
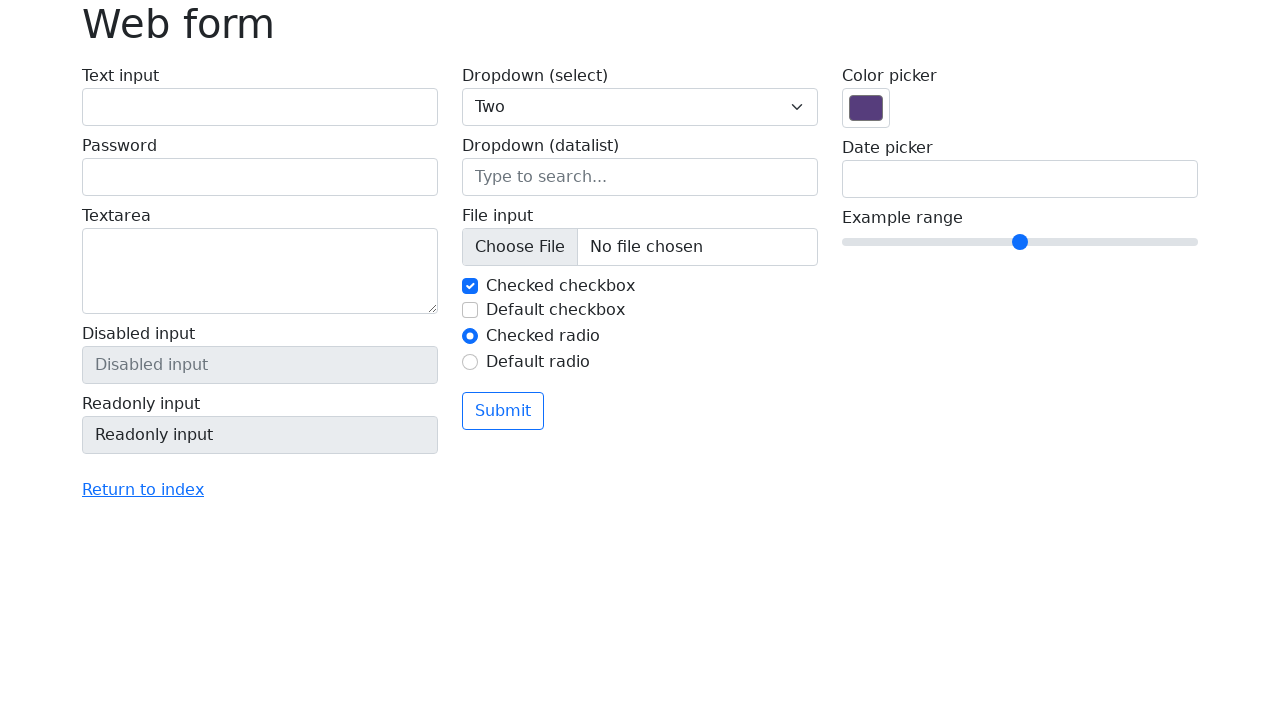

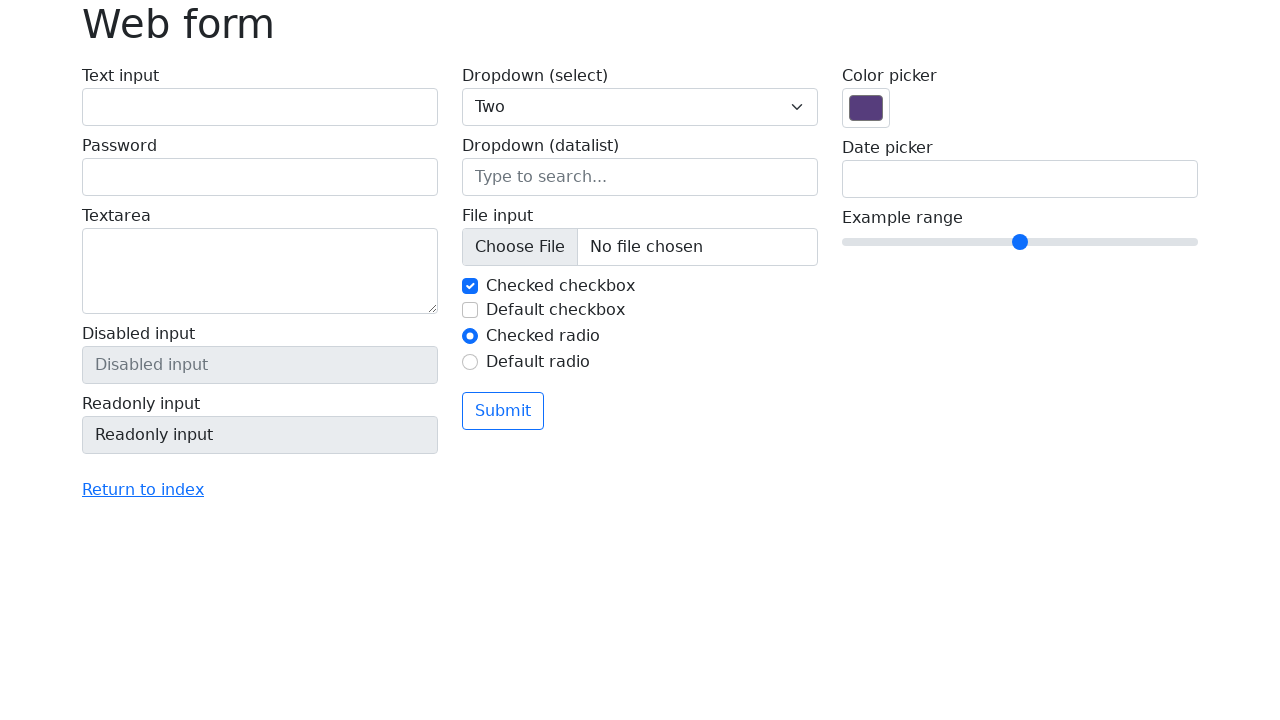